Tests the TextBox form on DemoQA by navigating to Elements section, filling out the full name, email, and address fields, then submitting and verifying the address appears in the output.

Starting URL: https://demoqa.com

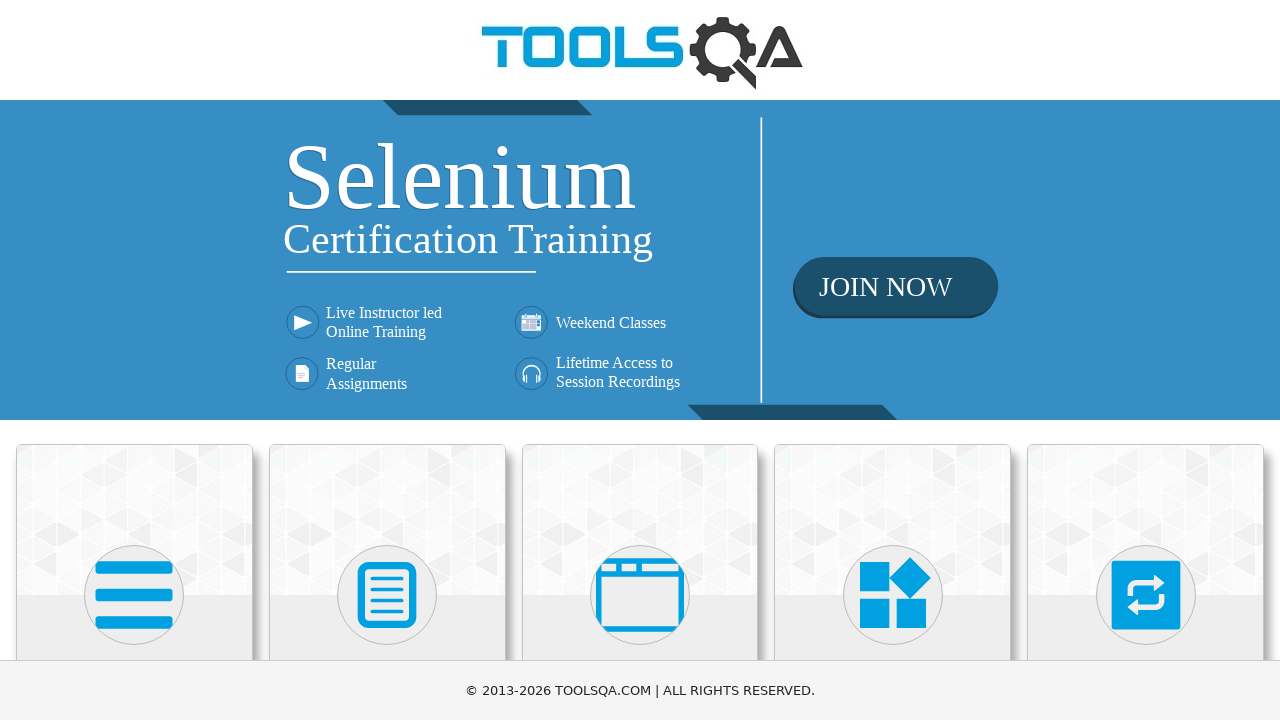

Navigated to DemoQA home page
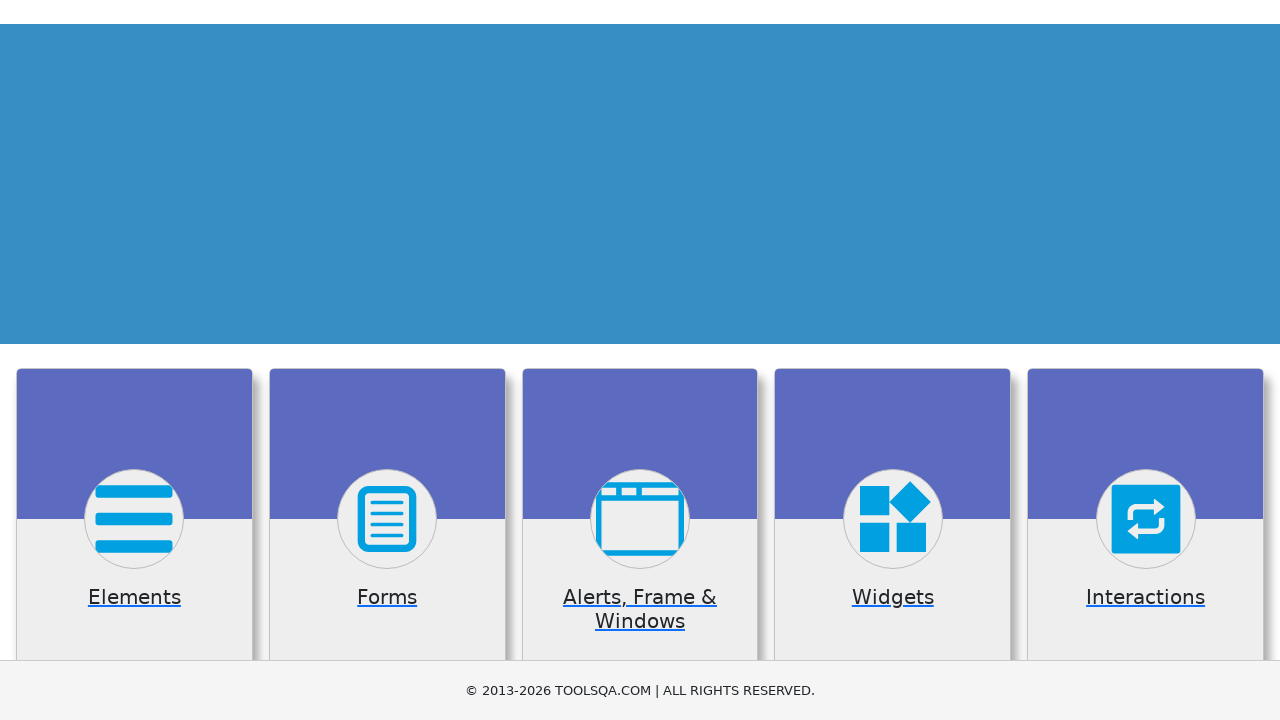

Clicked on Elements section at (134, 360) on text=Elements
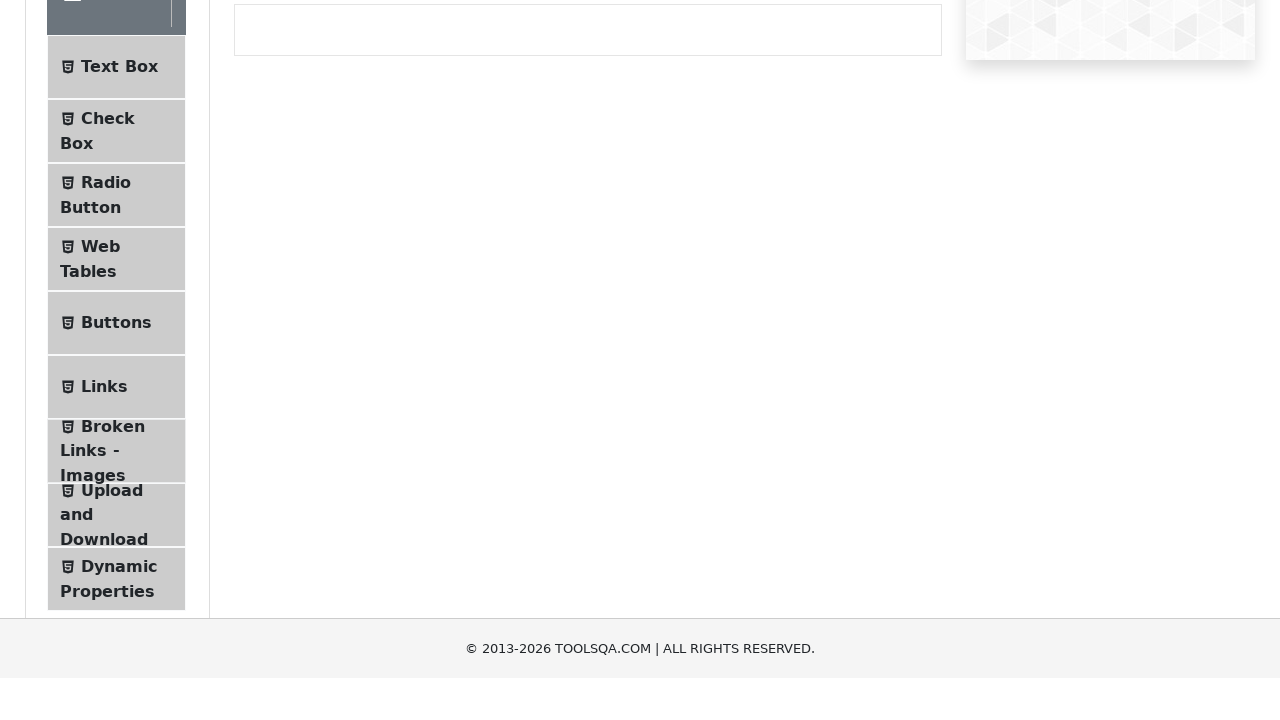

Clicked on Text Box menu item at (119, 261) on text=Text Box
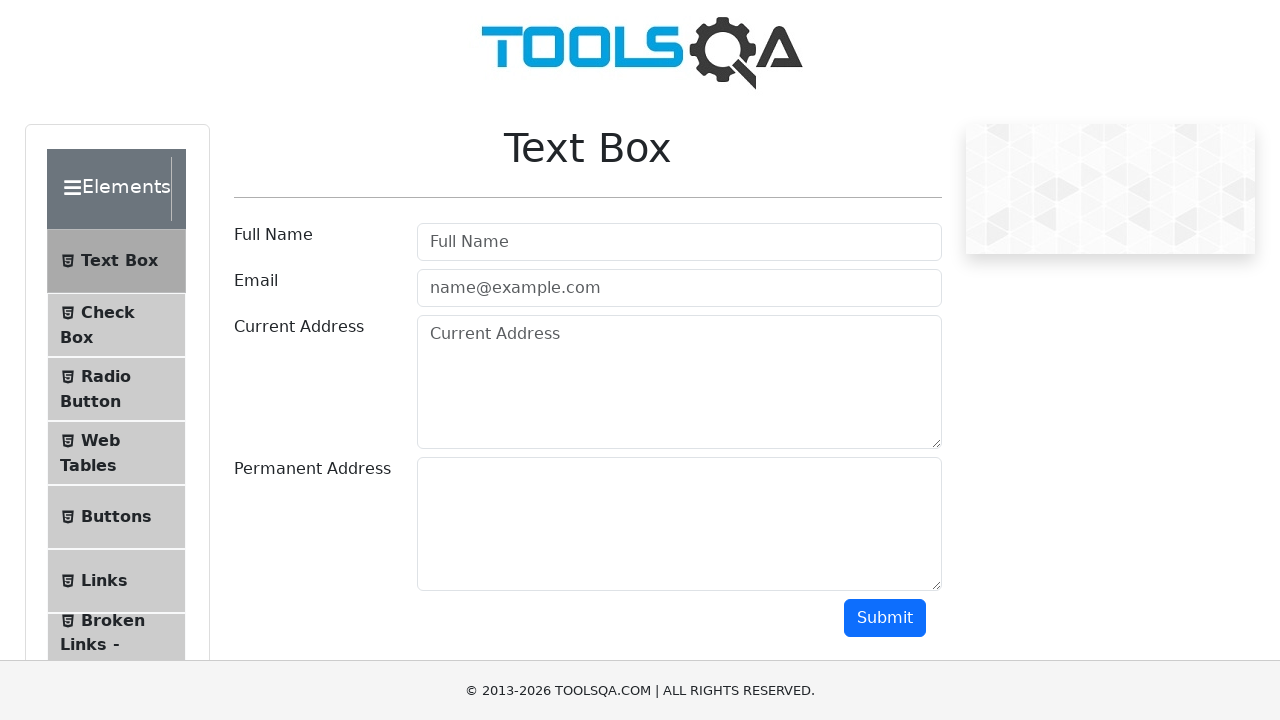

Filled in full name field with 'Djalma de Almeida Melo Sobrinho' on #userName
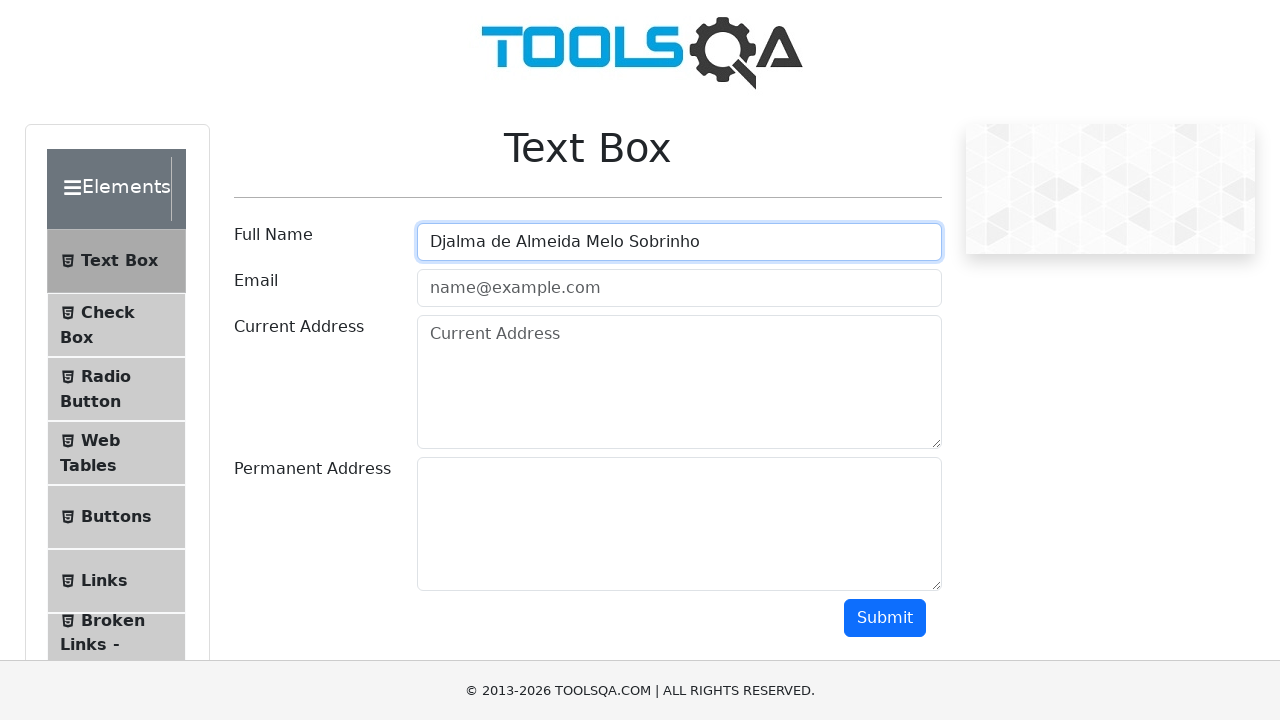

Filled in email field with 'djalmaqa@gmail.com' on #userEmail
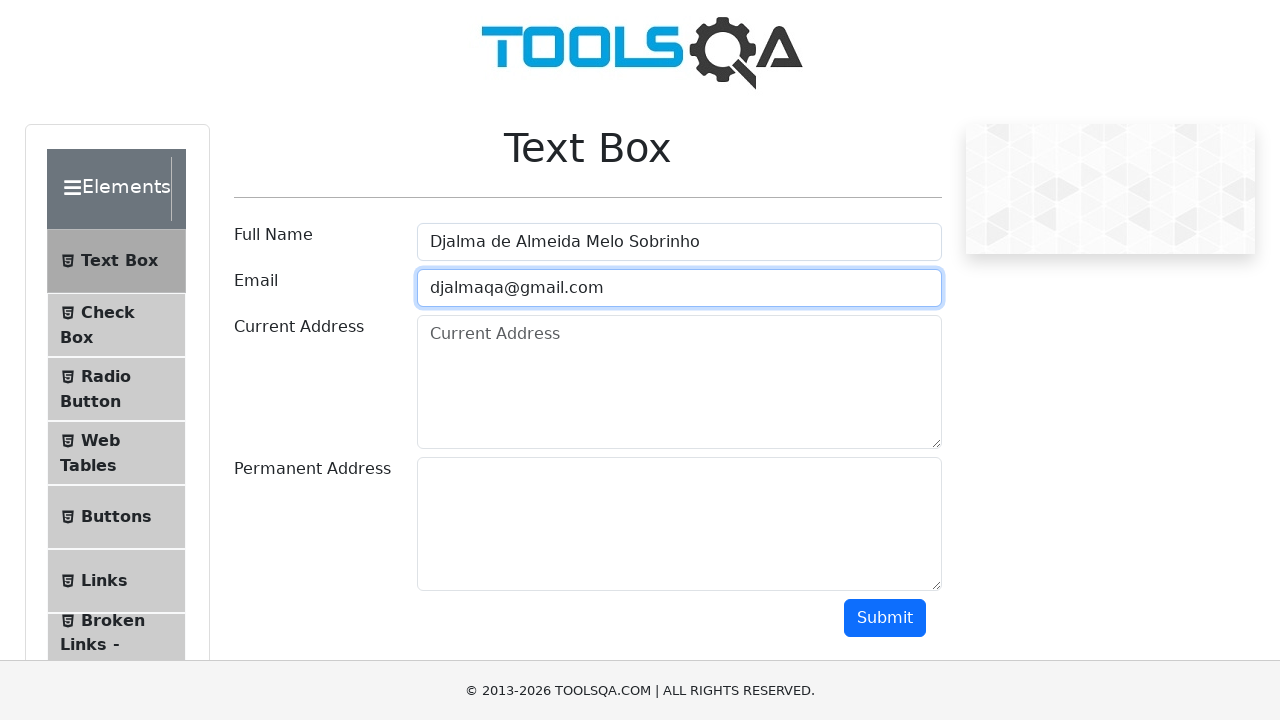

Filled current address field with '1234 Selenium Av' on #currentAddress
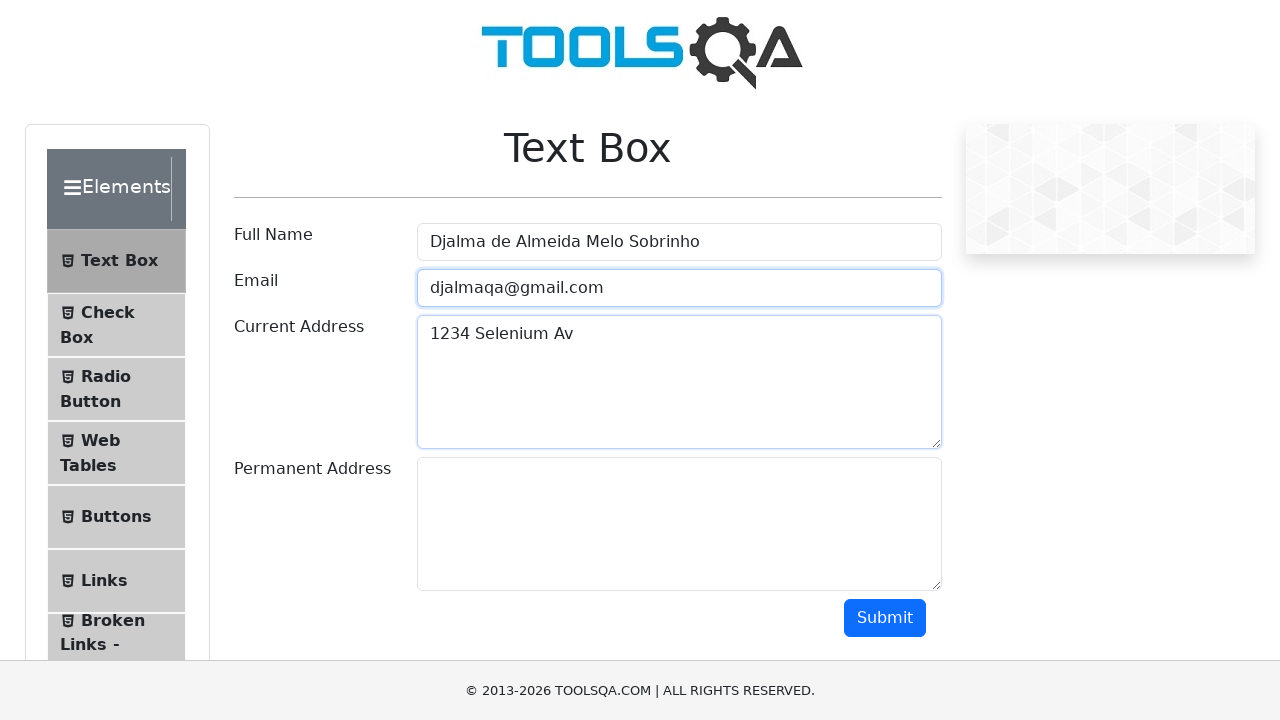

Filled current address field with '51111-230' on #currentAddress
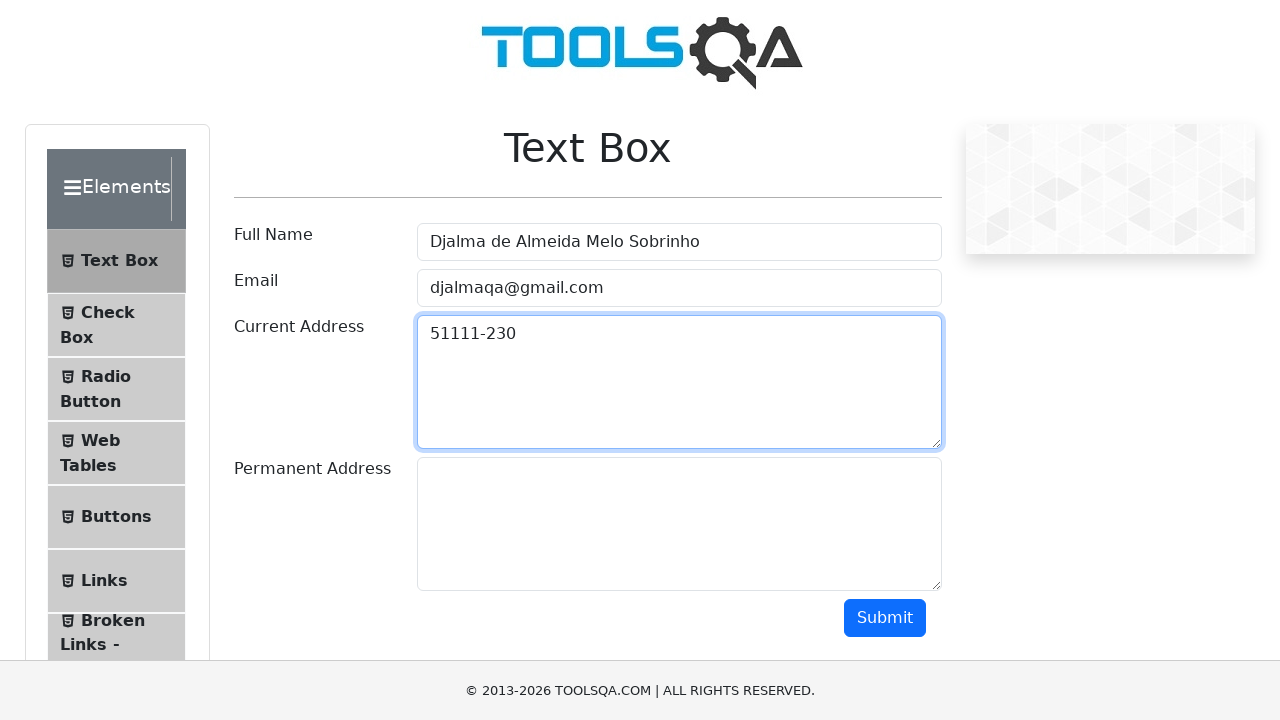

Filled current address field with 'Recife' on #currentAddress
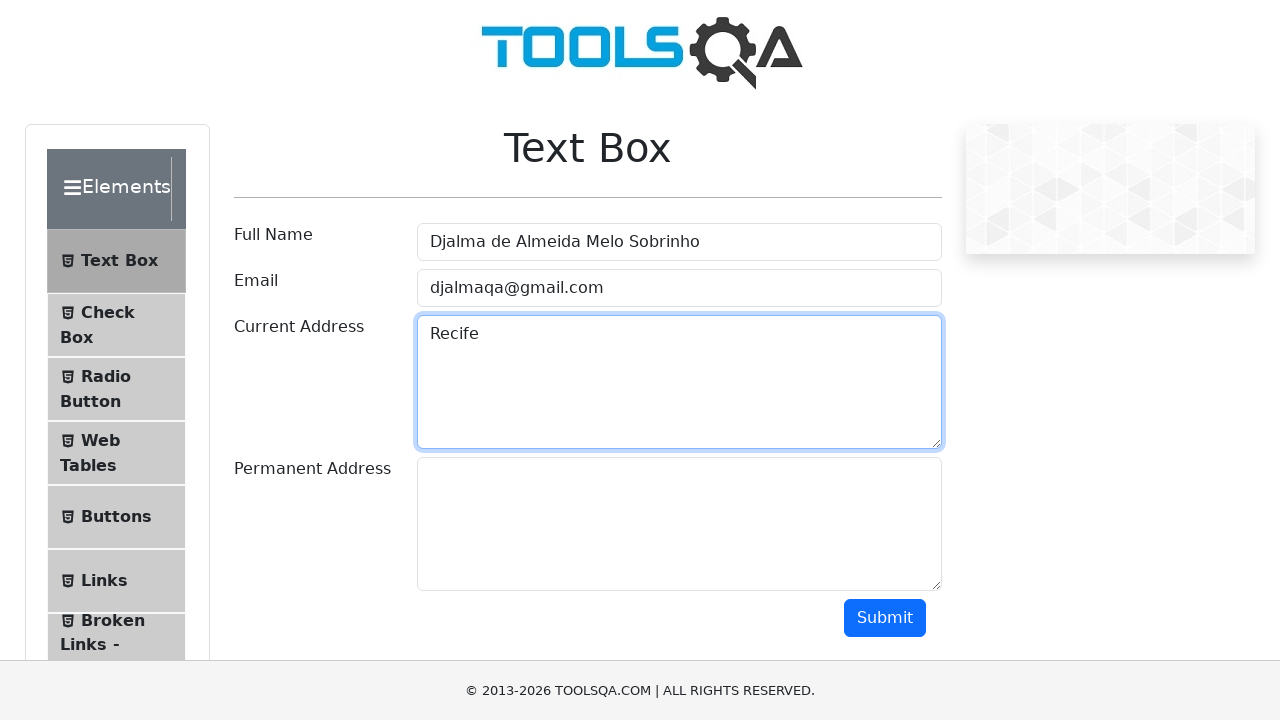

Clicked the submit button at (885, 618) on #submit
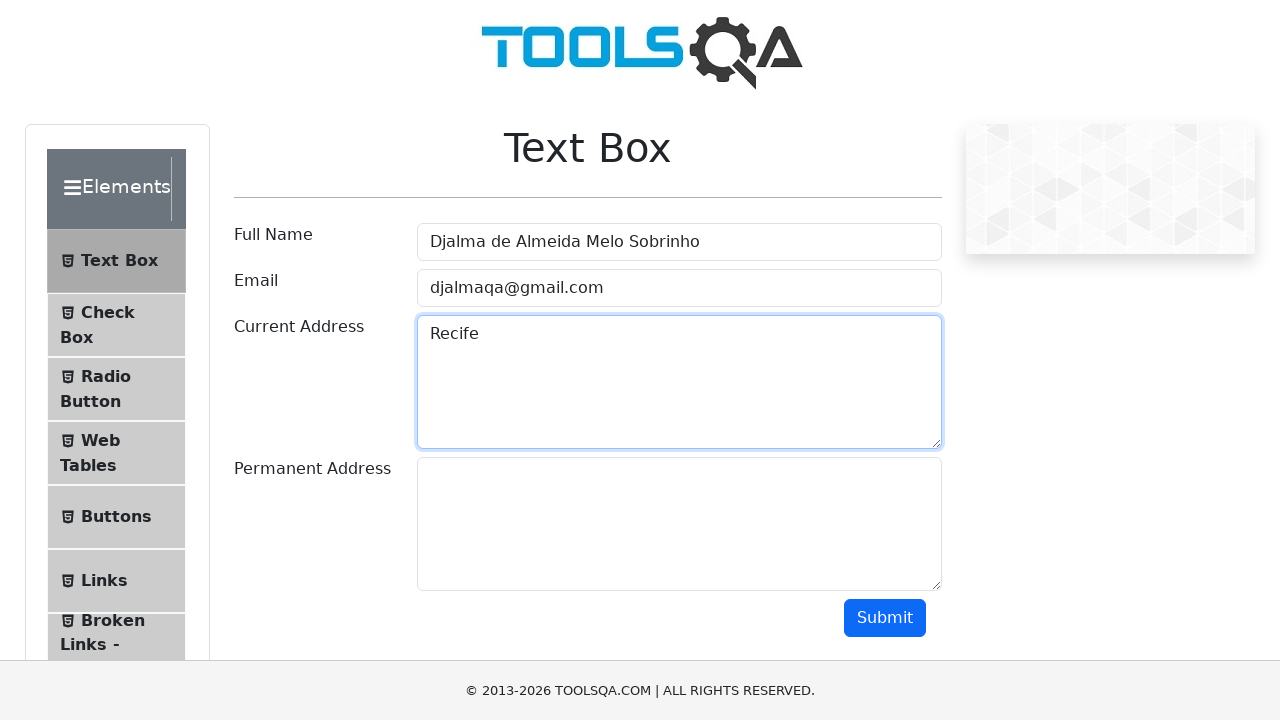

Output section loaded
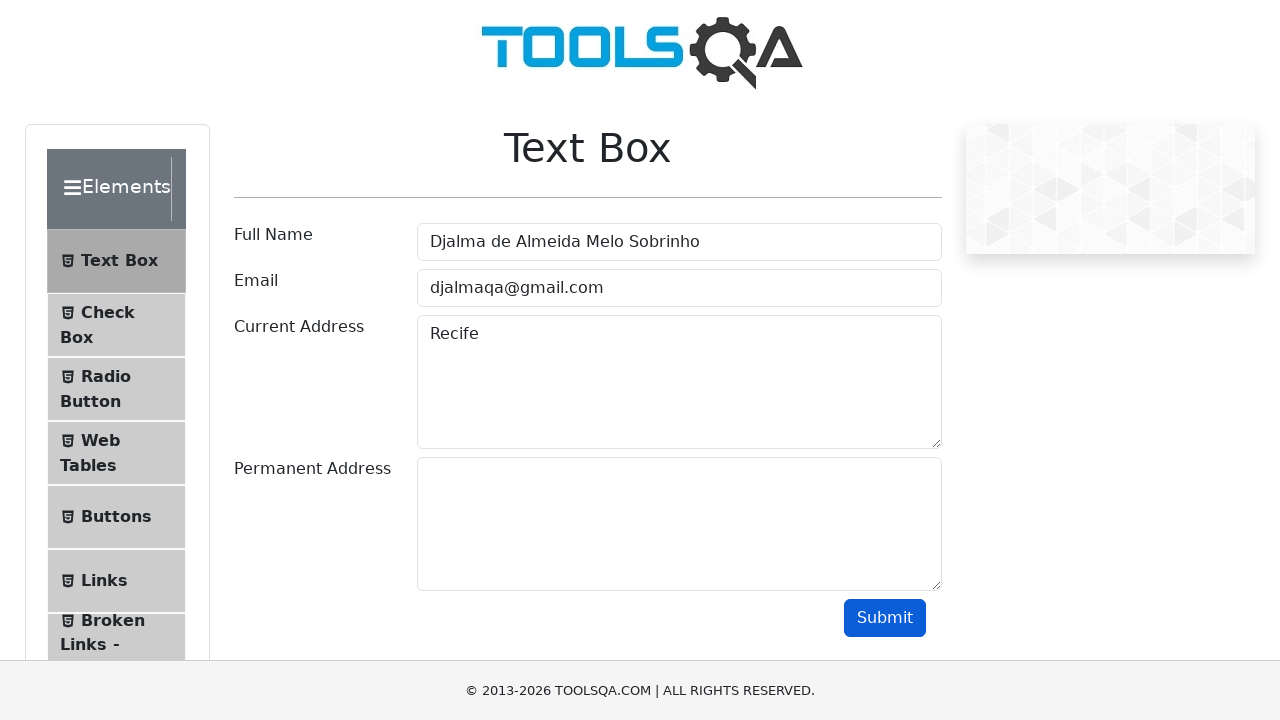

Retrieved text from current address output field
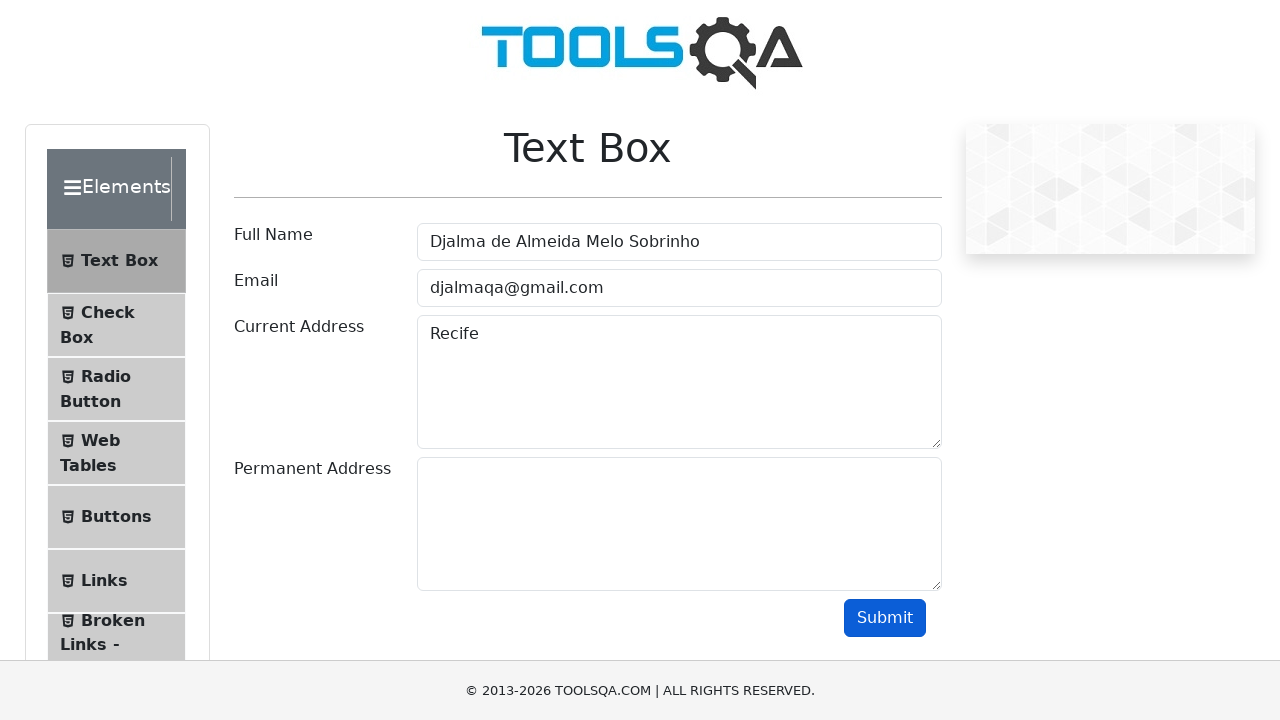

Verified that 'Recife' is present in the output address
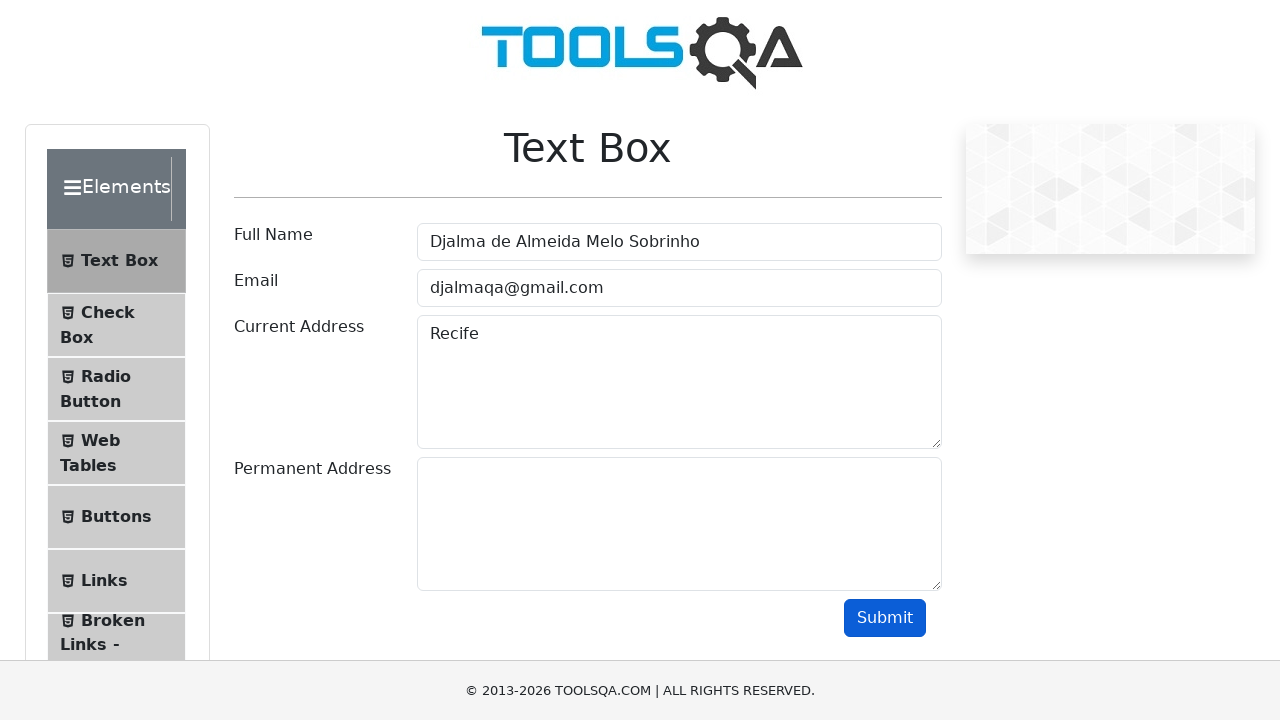

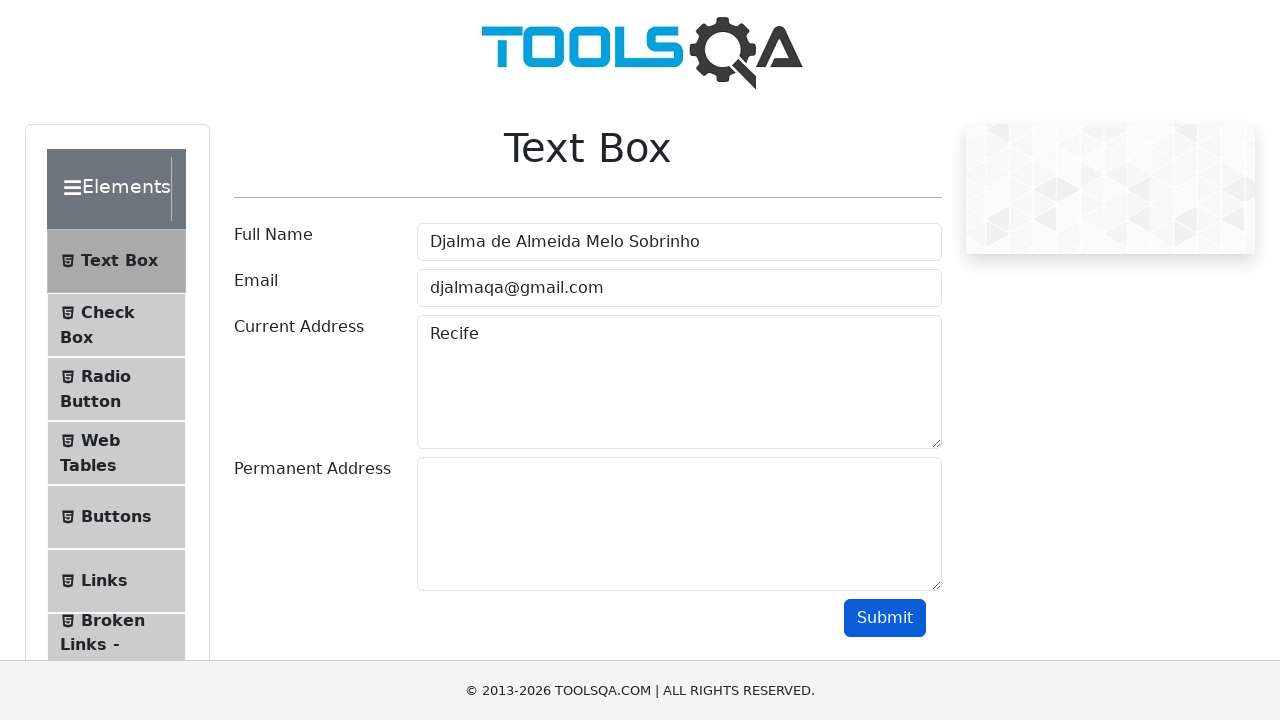